Tests displaying all items after filtering by navigating through Active, Completed, and back to All filters.

Starting URL: https://demo.playwright.dev/todomvc

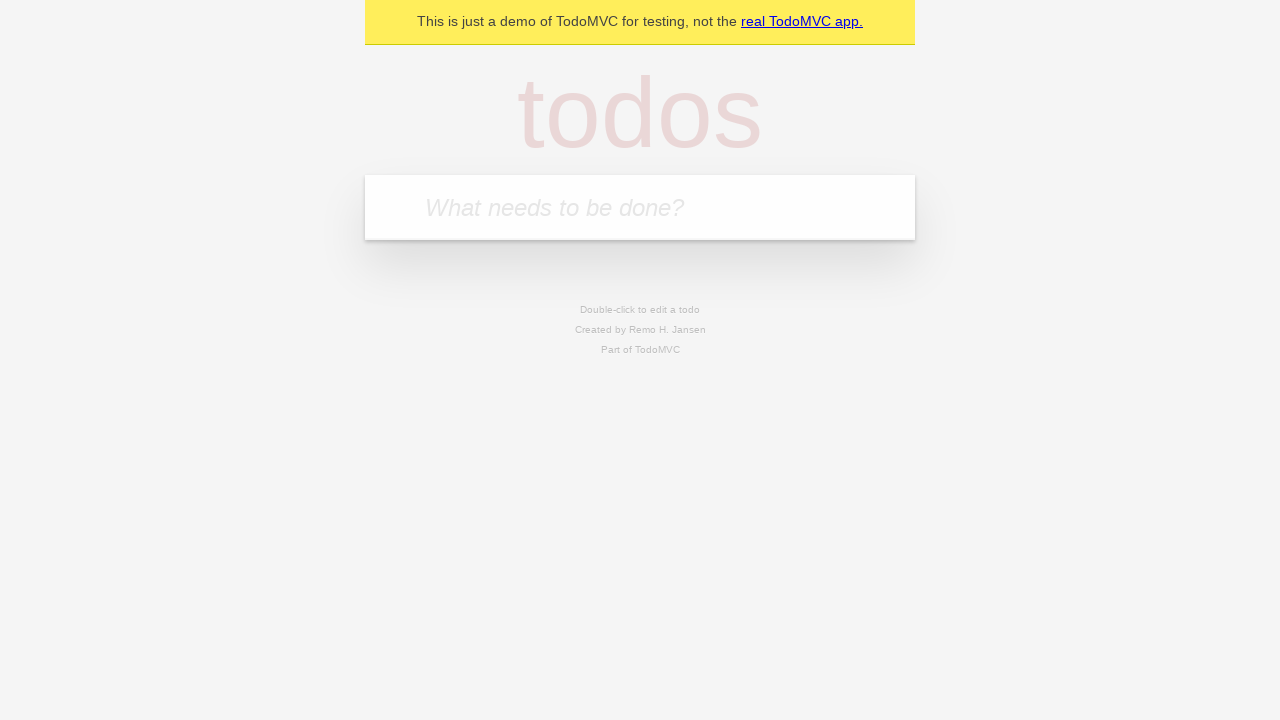

Filled todo input with 'buy some cheese' on internal:attr=[placeholder="What needs to be done?"i]
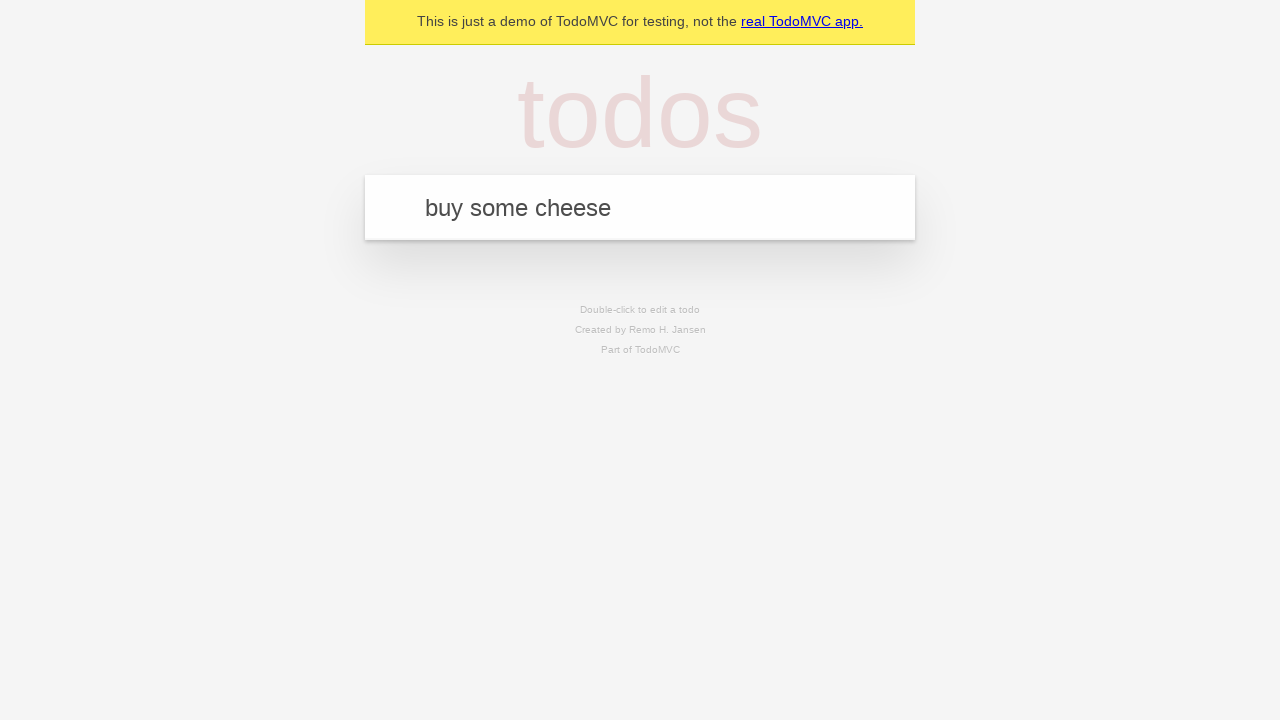

Pressed Enter to add todo 'buy some cheese' on internal:attr=[placeholder="What needs to be done?"i]
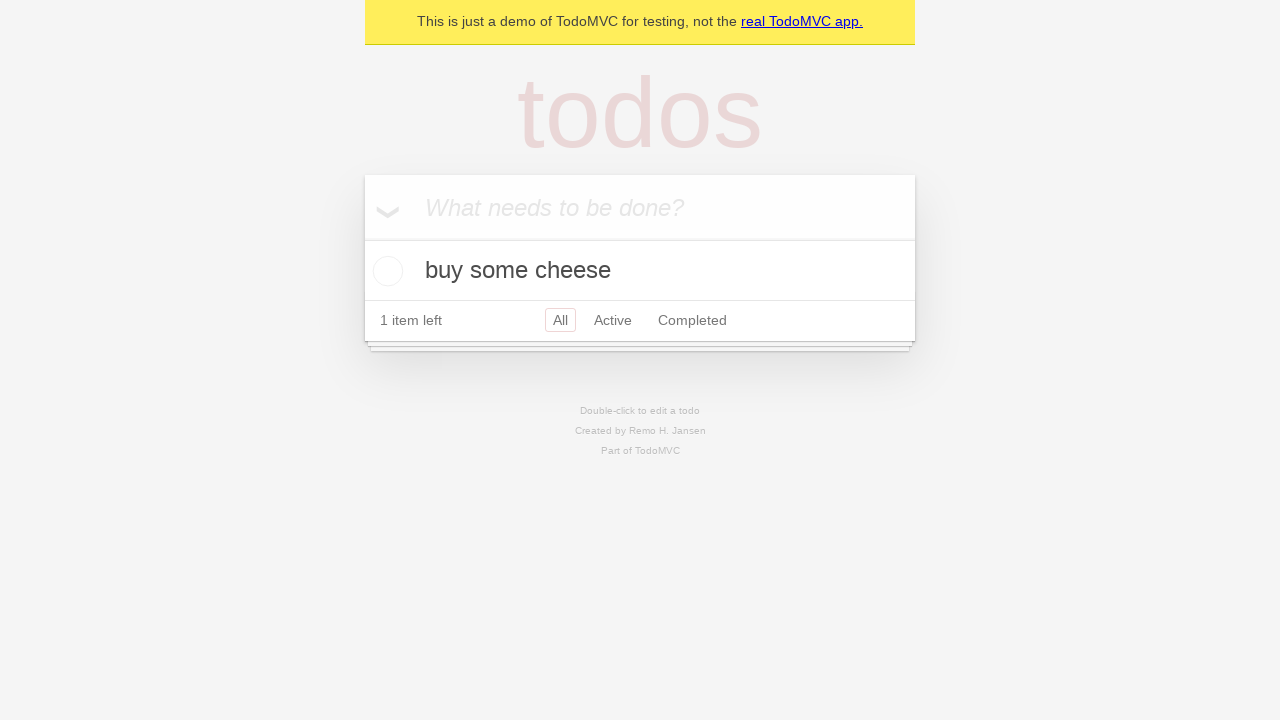

Filled todo input with 'feed the cat' on internal:attr=[placeholder="What needs to be done?"i]
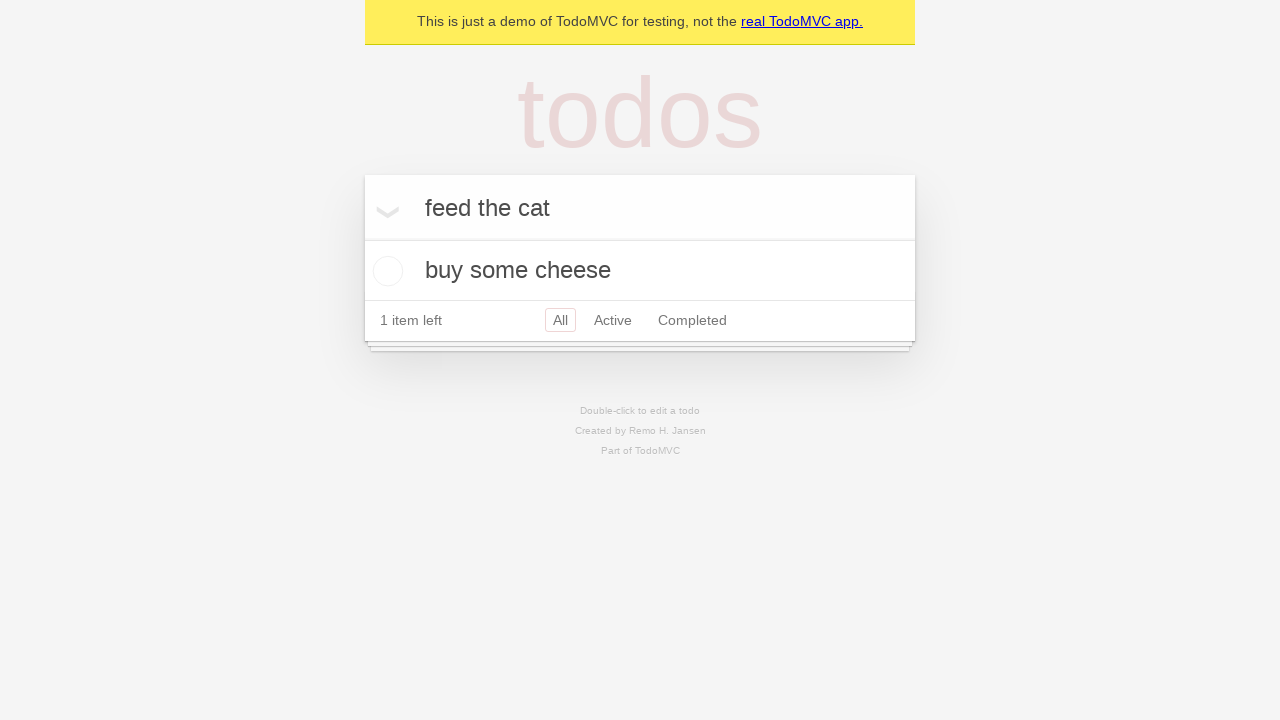

Pressed Enter to add todo 'feed the cat' on internal:attr=[placeholder="What needs to be done?"i]
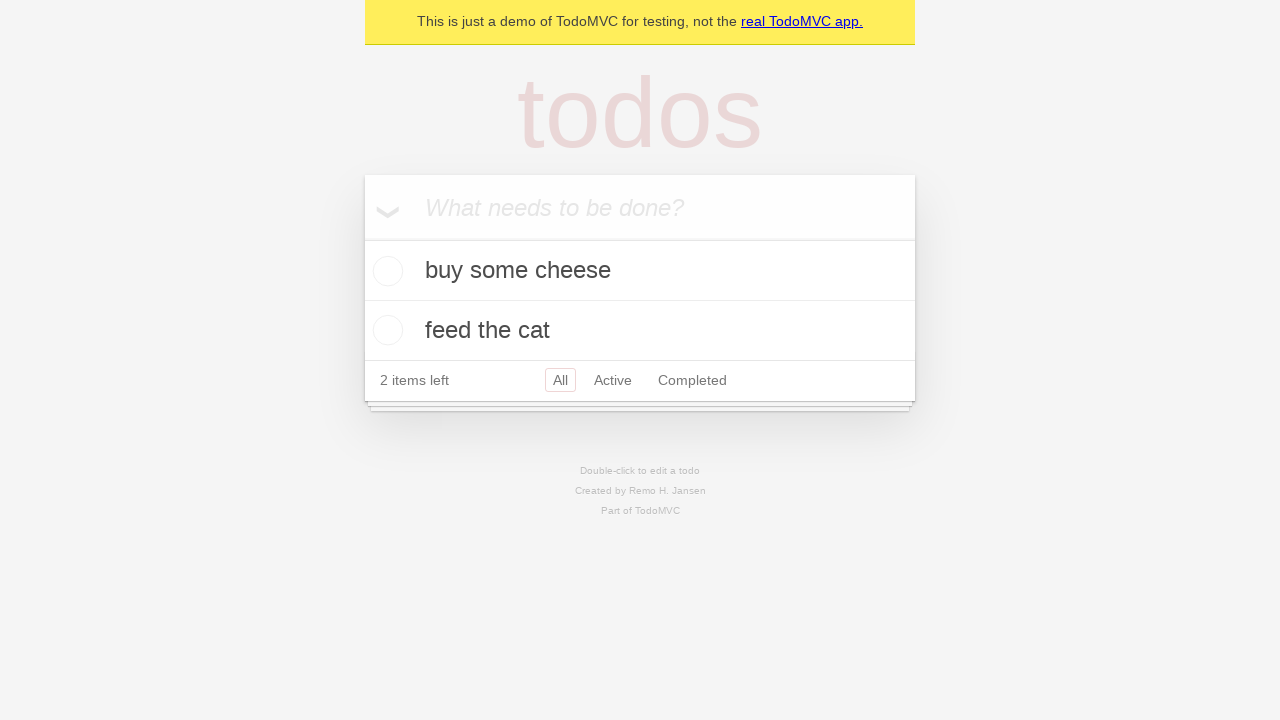

Filled todo input with 'book a doctors appointment' on internal:attr=[placeholder="What needs to be done?"i]
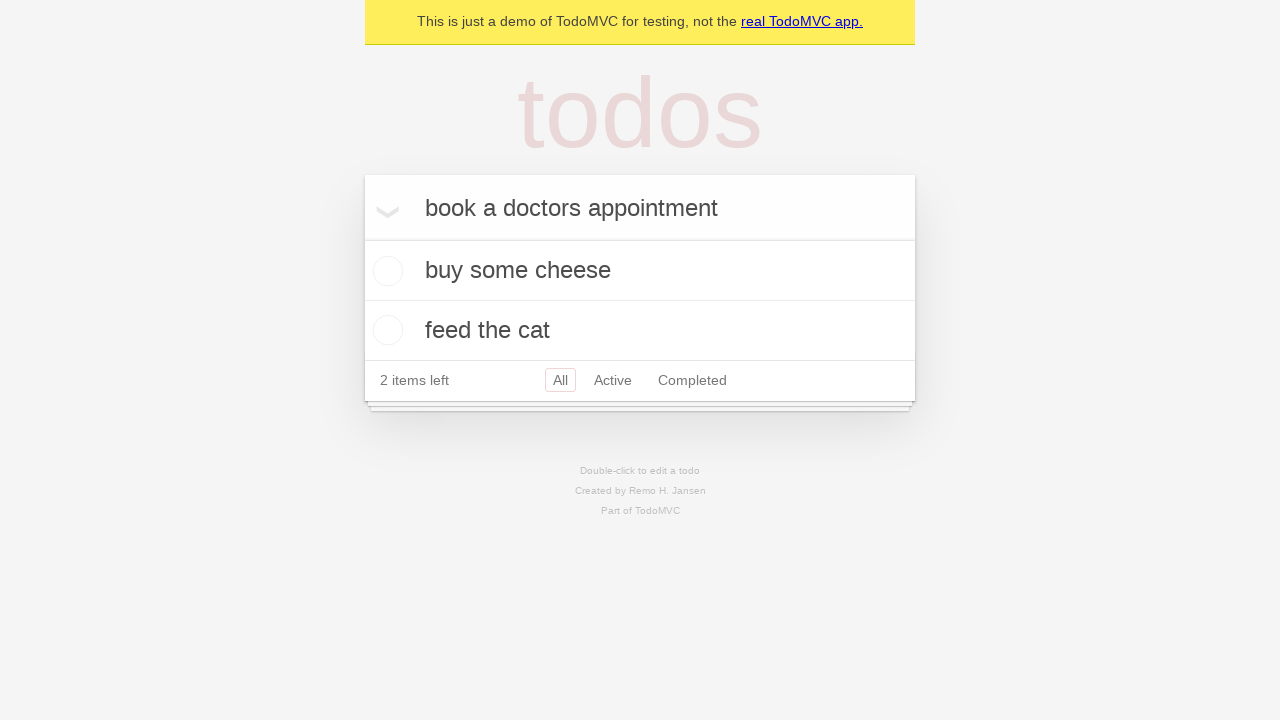

Pressed Enter to add todo 'book a doctors appointment' on internal:attr=[placeholder="What needs to be done?"i]
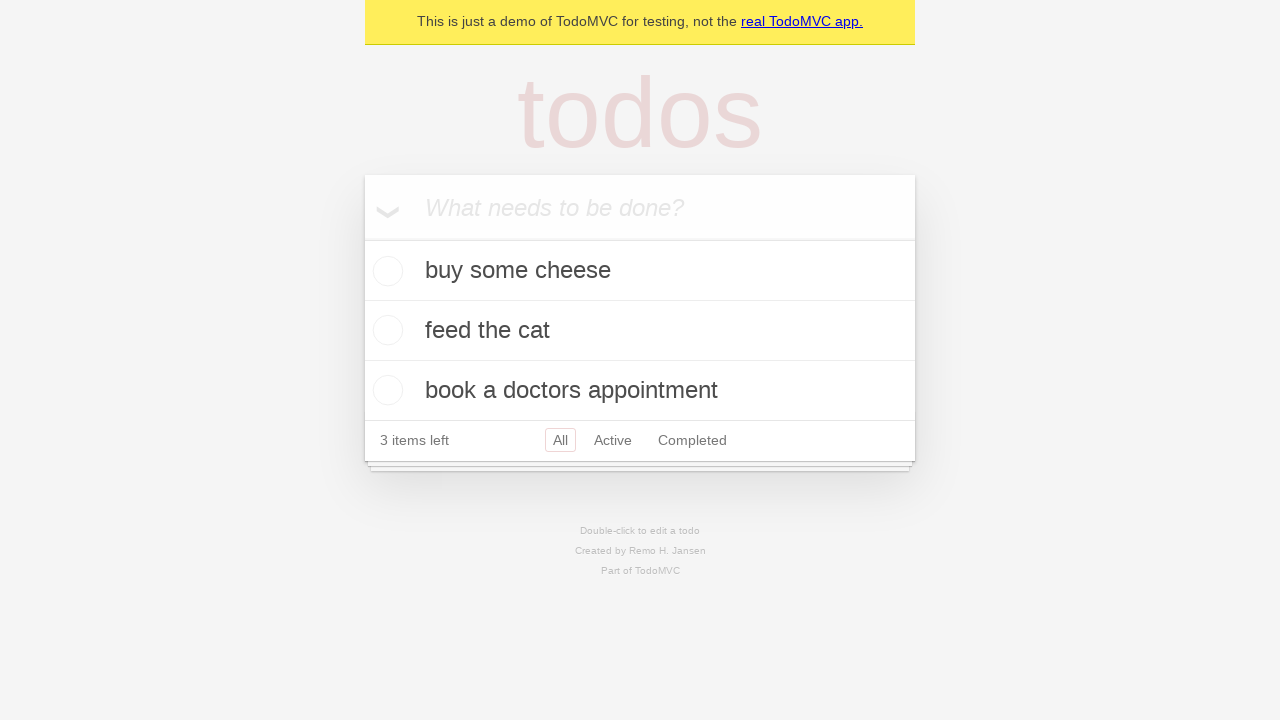

Waited for all 3 todo items to load
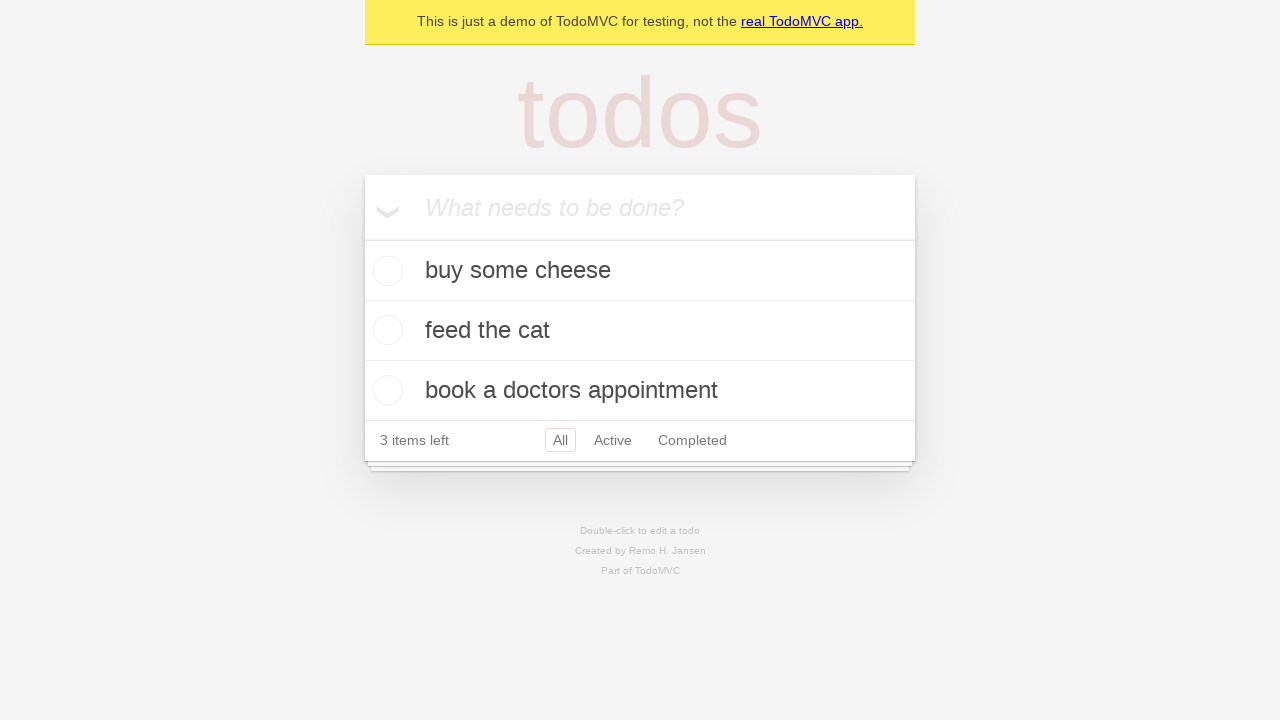

Marked second todo item as complete at (385, 330) on internal:testid=[data-testid="todo-item"s] >> nth=1 >> internal:role=checkbox
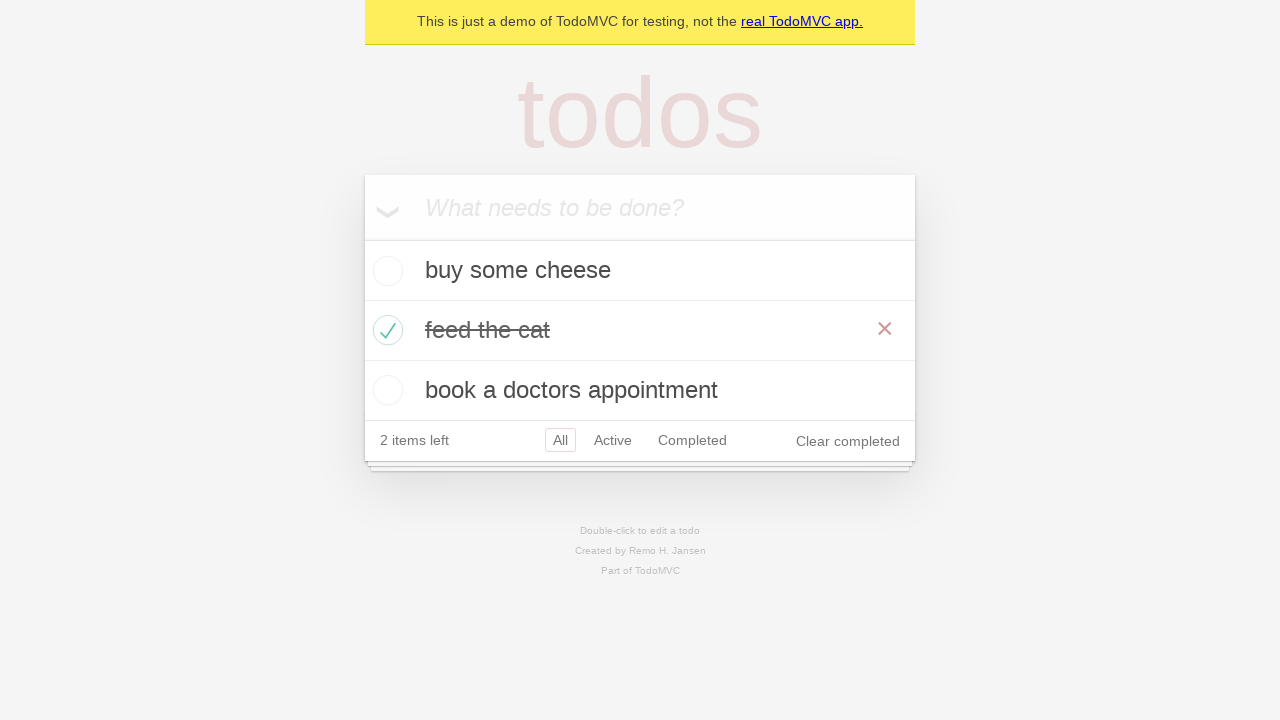

Clicked Active filter to display only active items at (613, 440) on internal:role=link[name="Active"i]
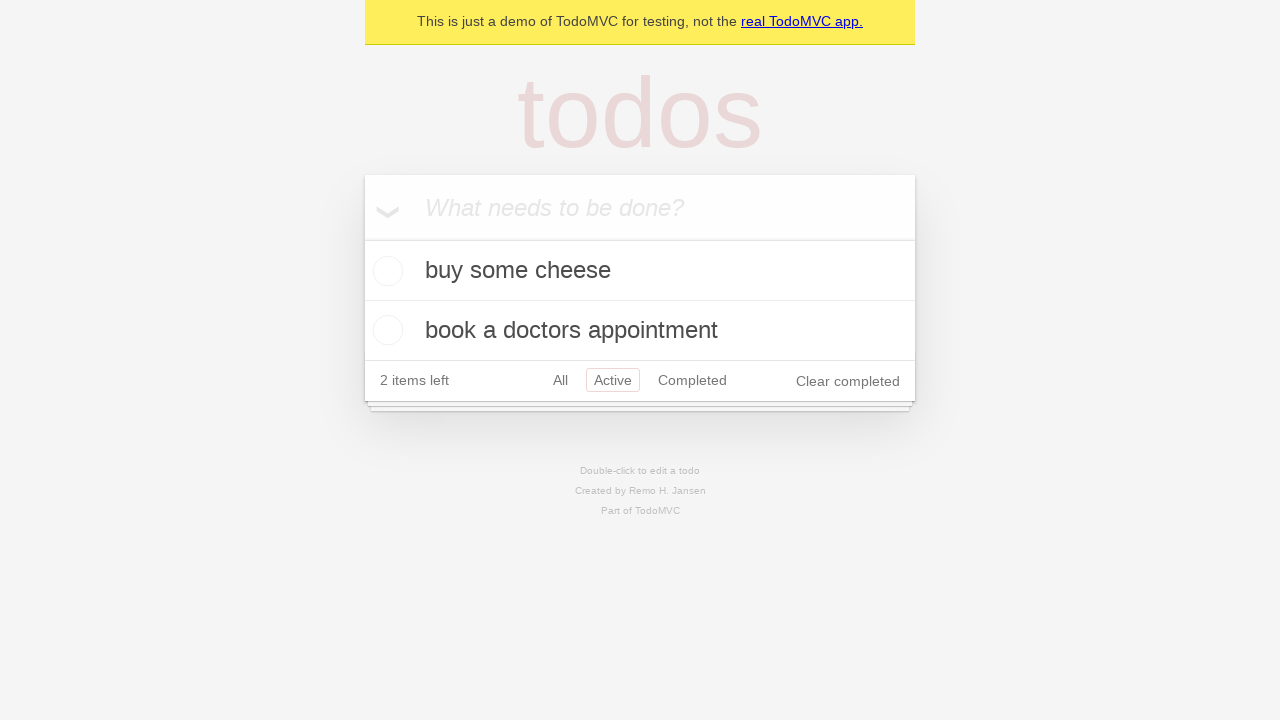

Clicked Completed filter to display only completed items at (692, 380) on internal:role=link[name="Completed"i]
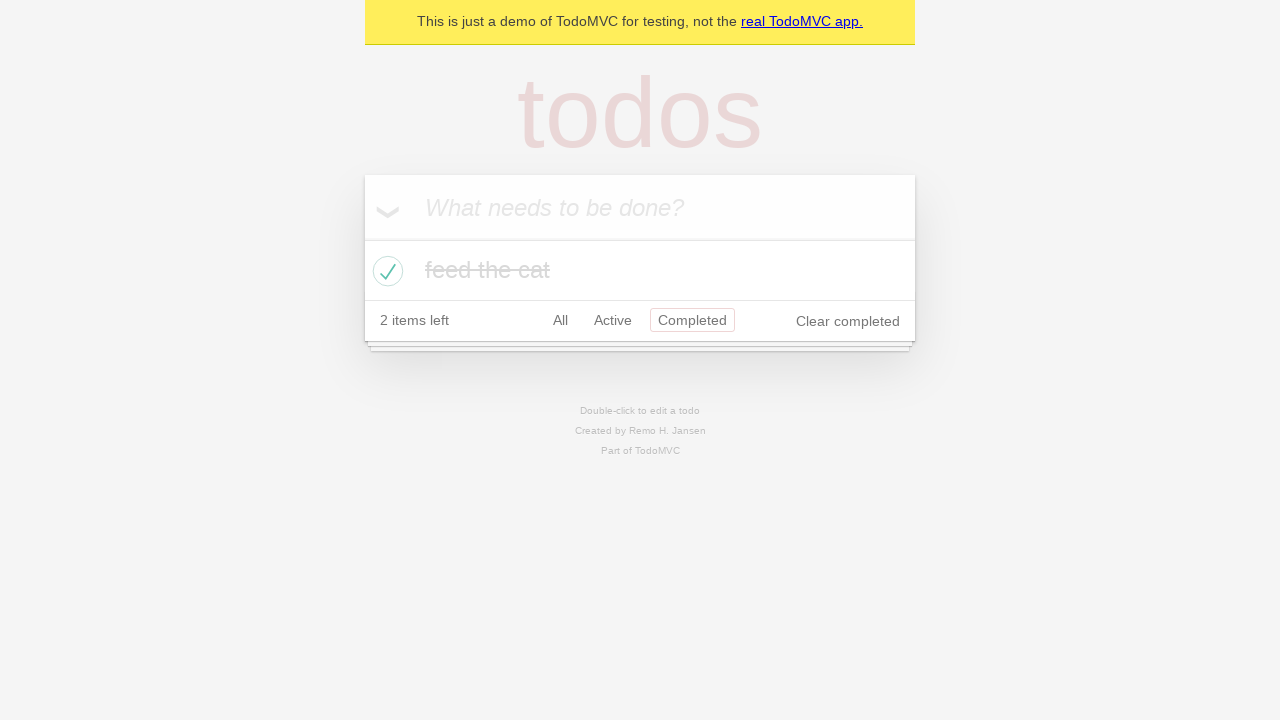

Clicked All filter to display all items at (560, 320) on internal:role=link[name="All"i]
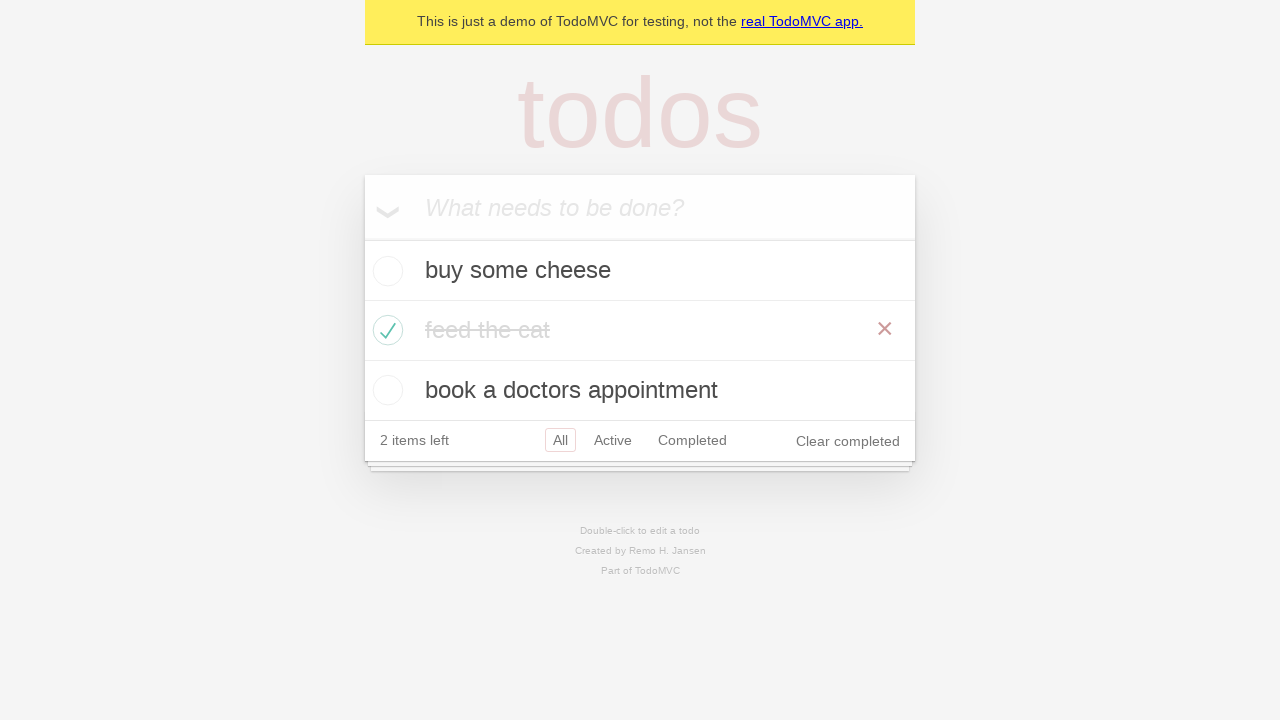

Verified all 3 todo items are displayed after returning to All filter
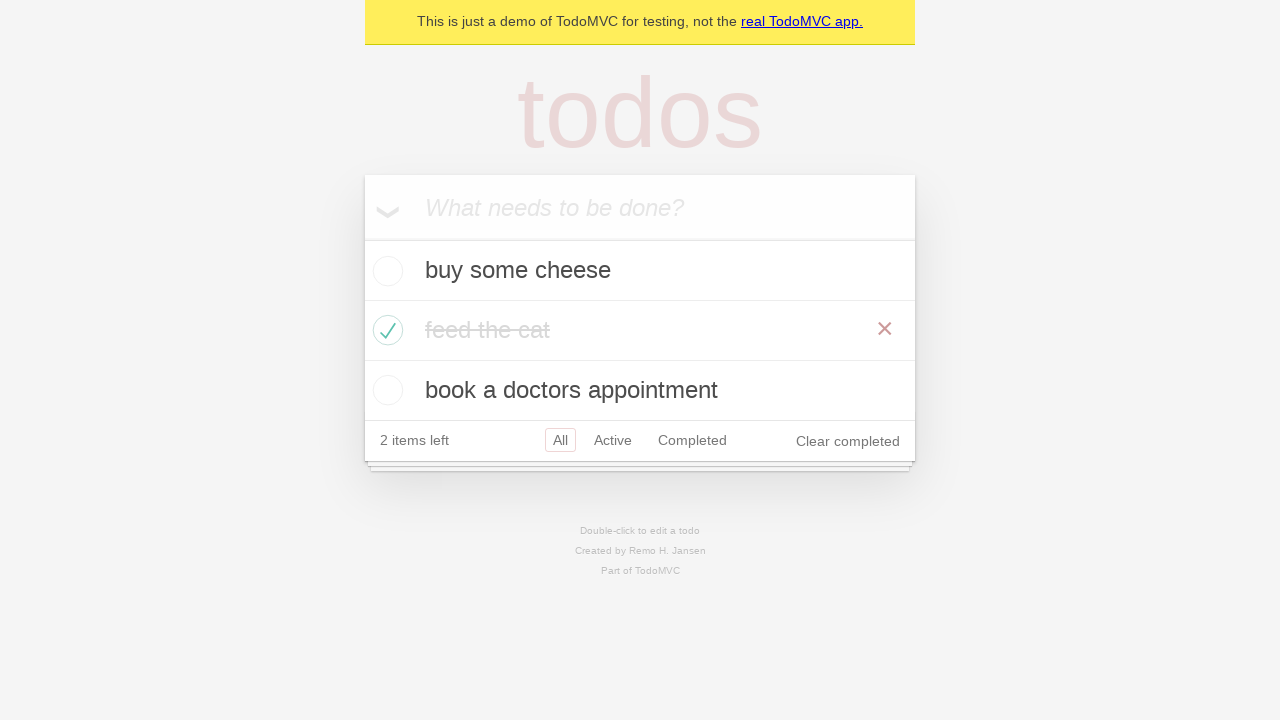

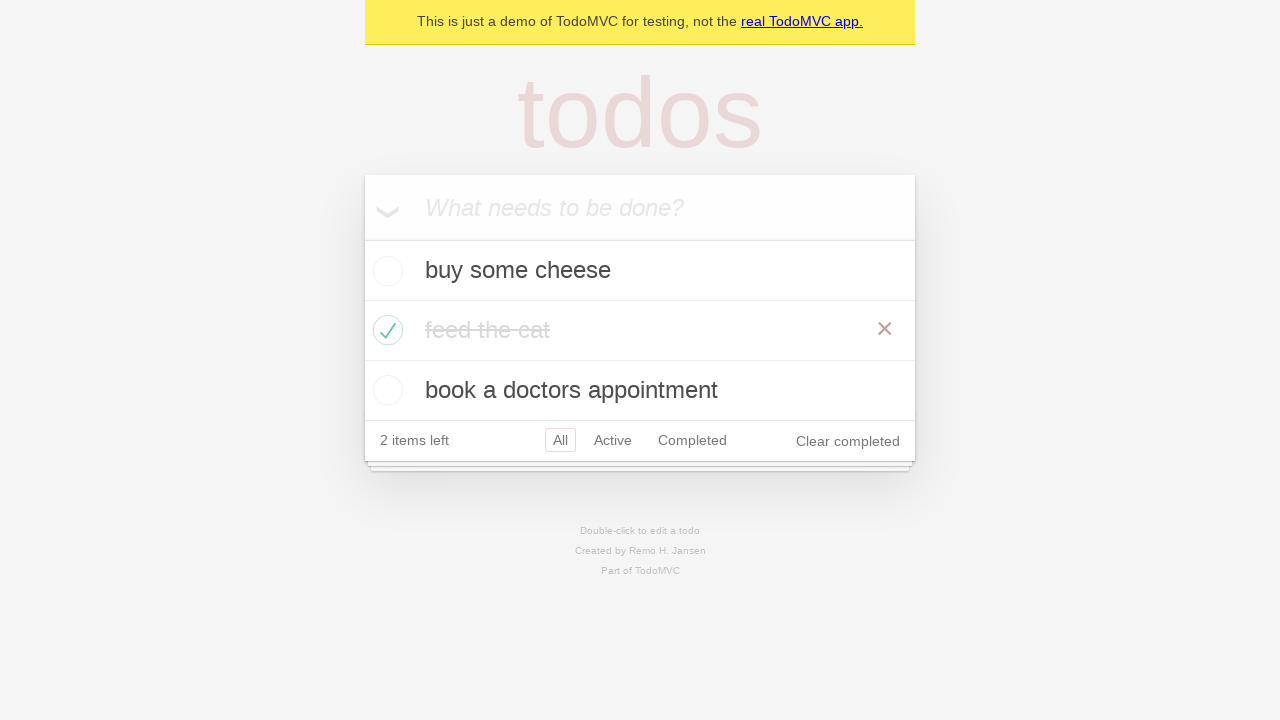